Tests the add/remove elements functionality by clicking the "Add Element" button 5 times and verifying that 5 delete buttons are created.

Starting URL: http://the-internet.herokuapp.com/add_remove_elements/

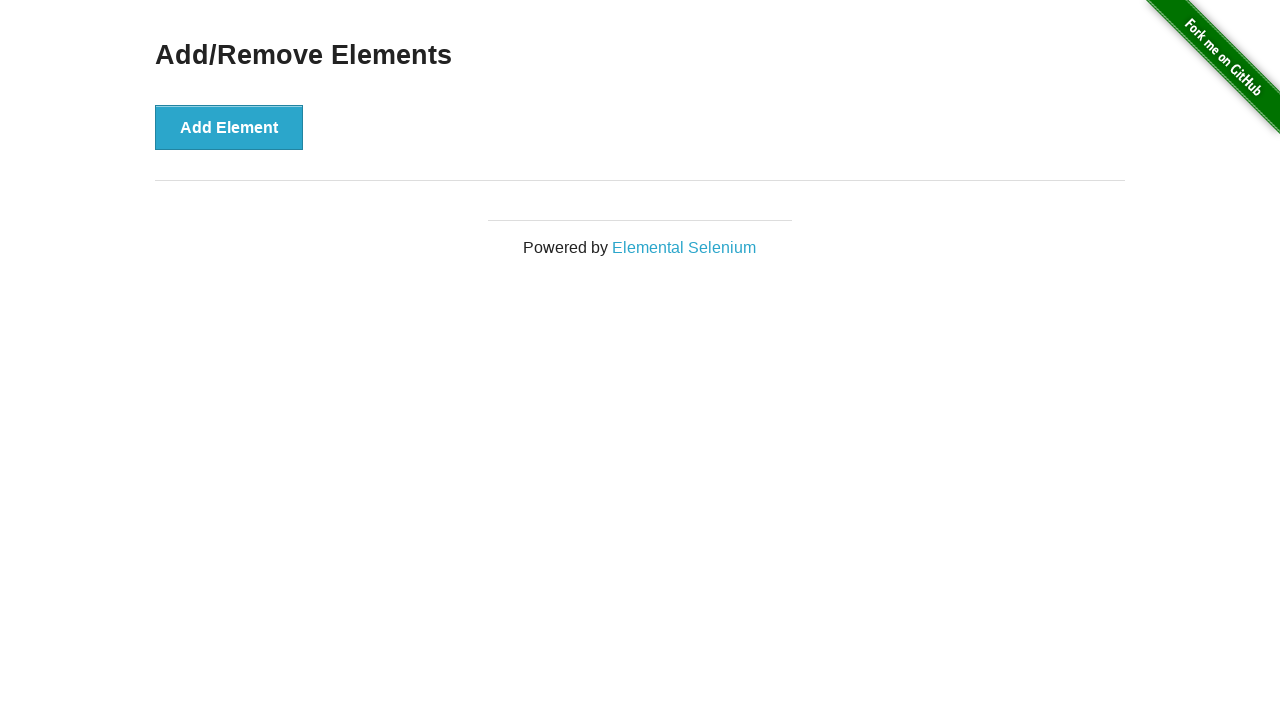

Navigated to add/remove elements page
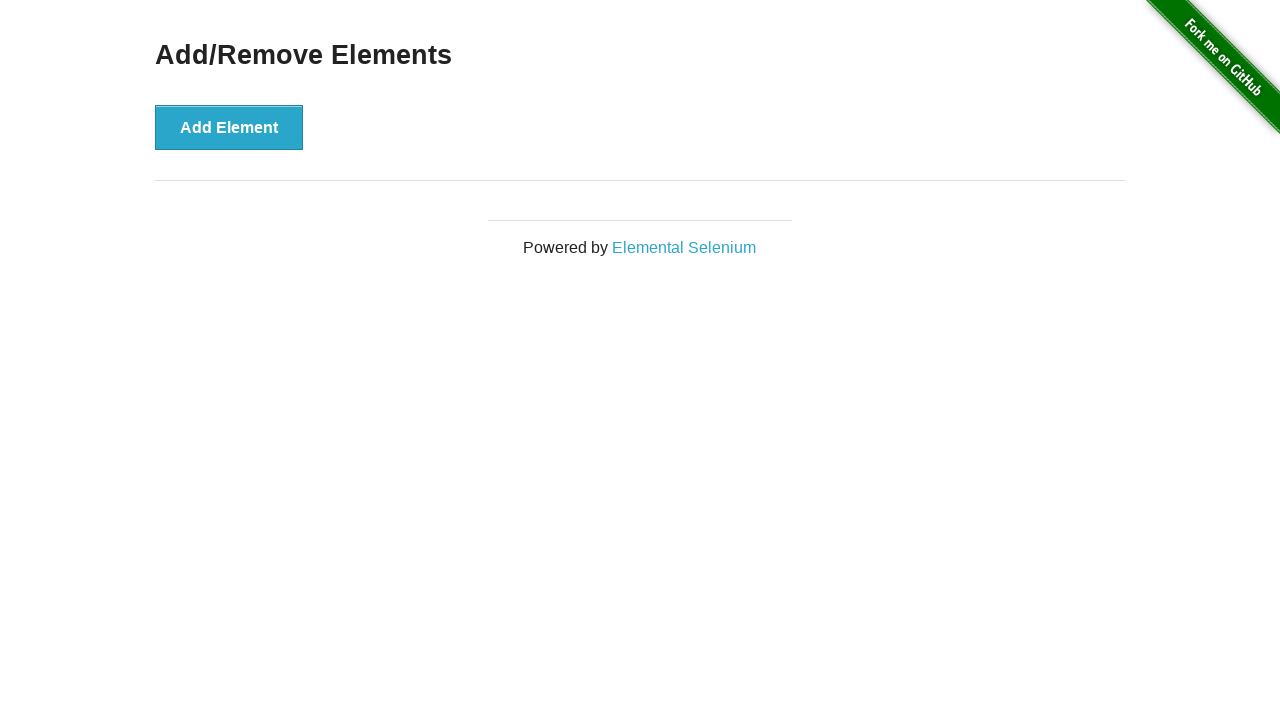

Clicked 'Add Element' button (iteration 1 of 5) at (229, 127) on button[onclick="addElement()"]
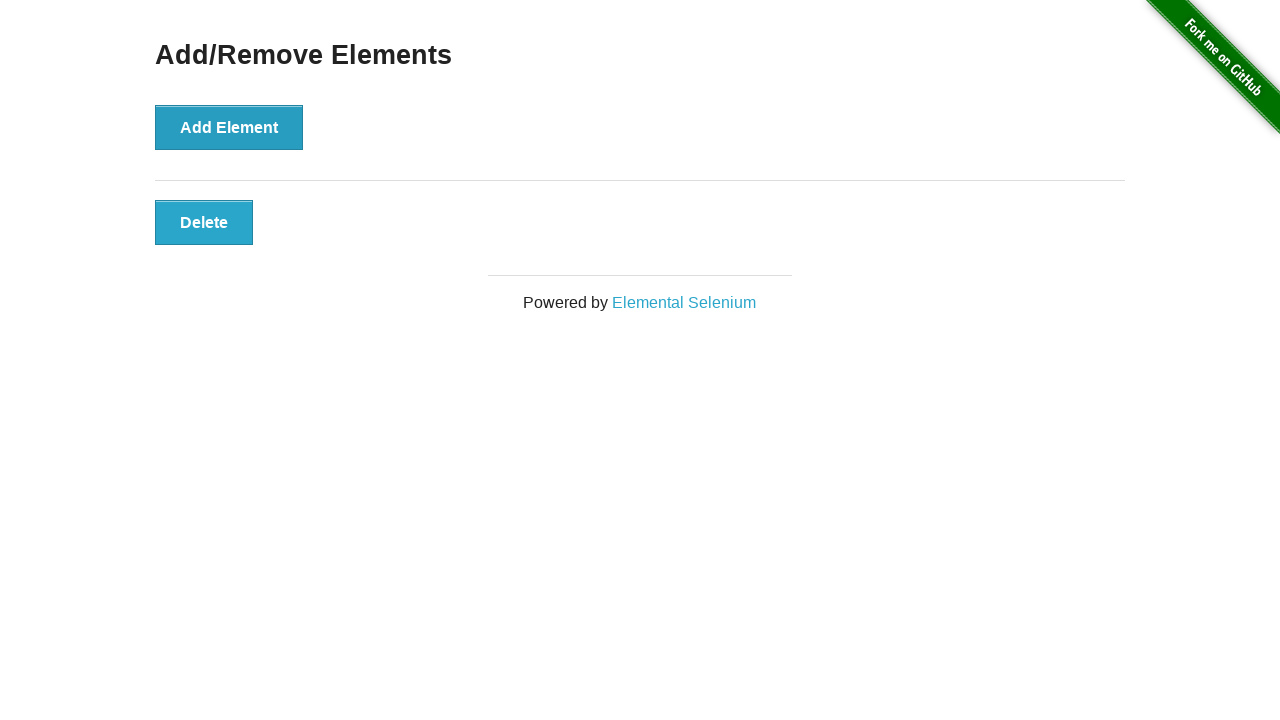

Clicked 'Add Element' button (iteration 2 of 5) at (229, 127) on button[onclick="addElement()"]
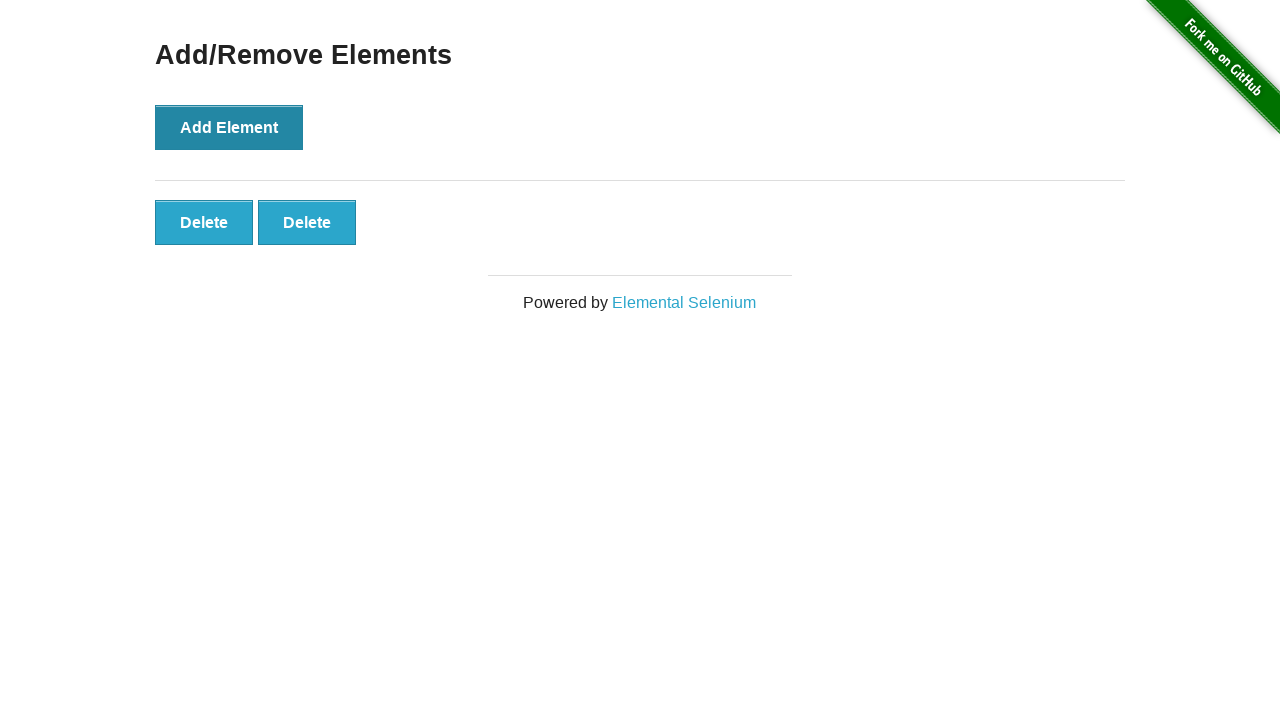

Clicked 'Add Element' button (iteration 3 of 5) at (229, 127) on button[onclick="addElement()"]
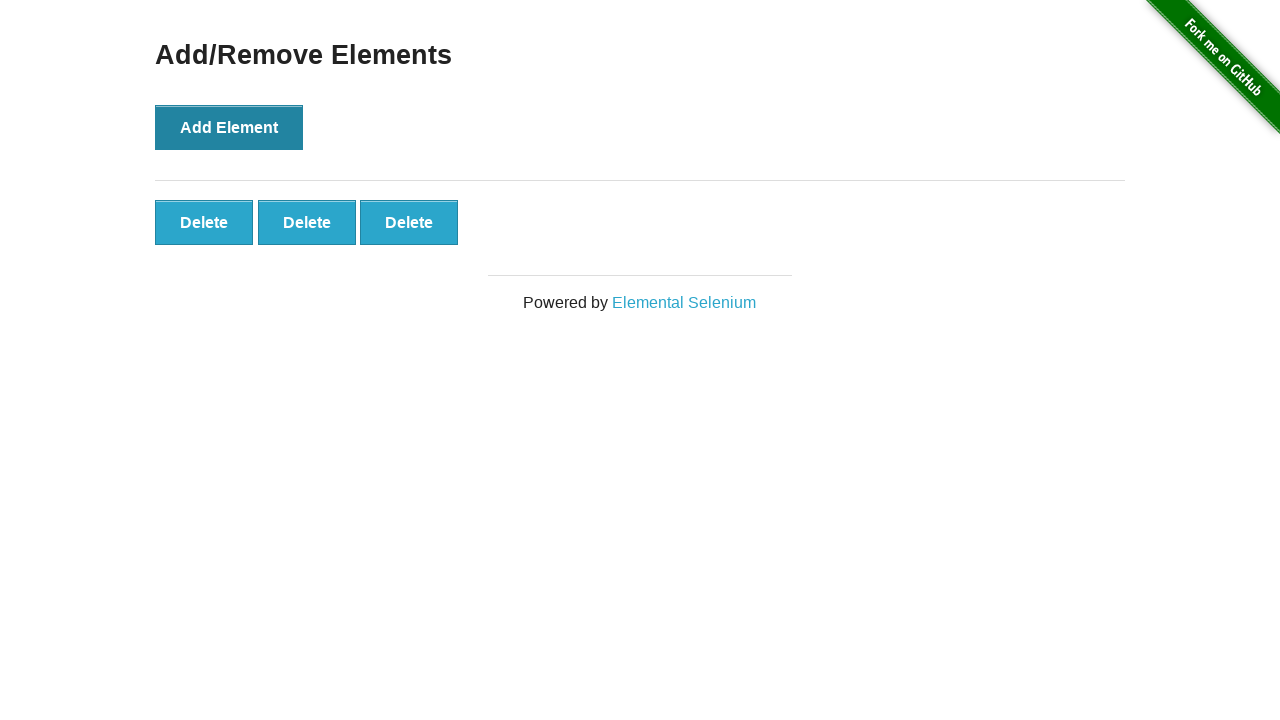

Clicked 'Add Element' button (iteration 4 of 5) at (229, 127) on button[onclick="addElement()"]
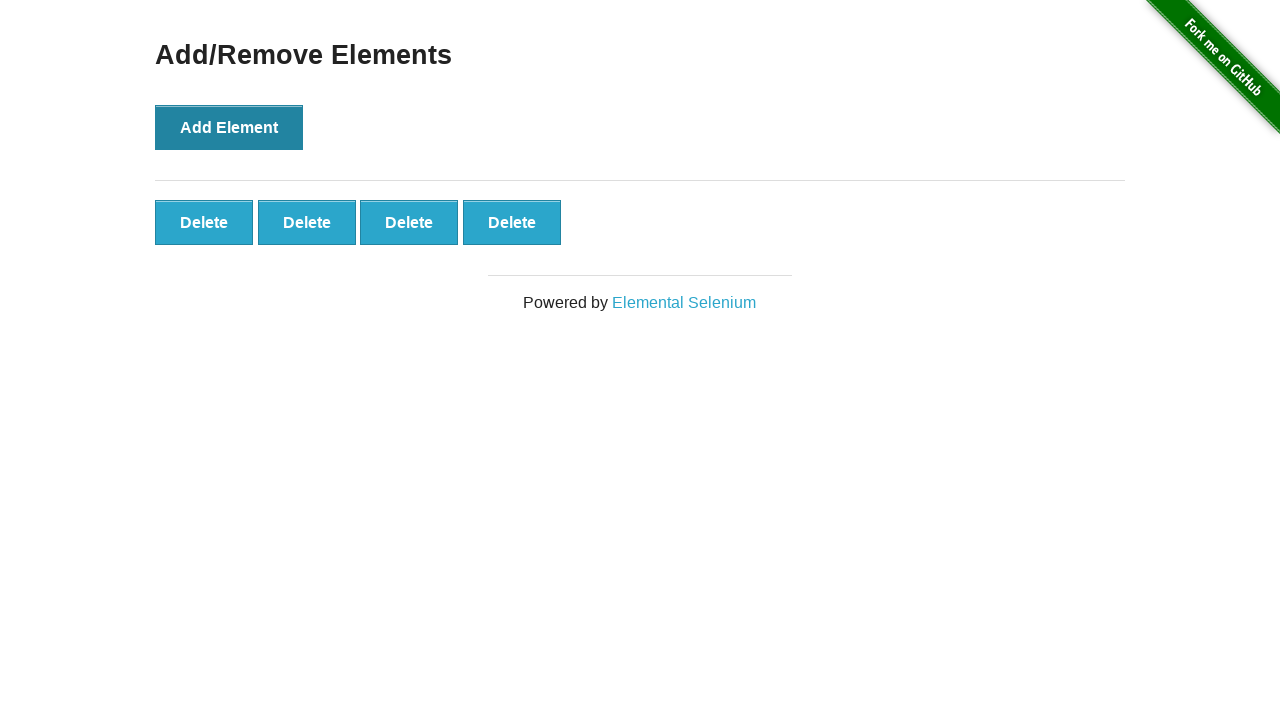

Clicked 'Add Element' button (iteration 5 of 5) at (229, 127) on button[onclick="addElement()"]
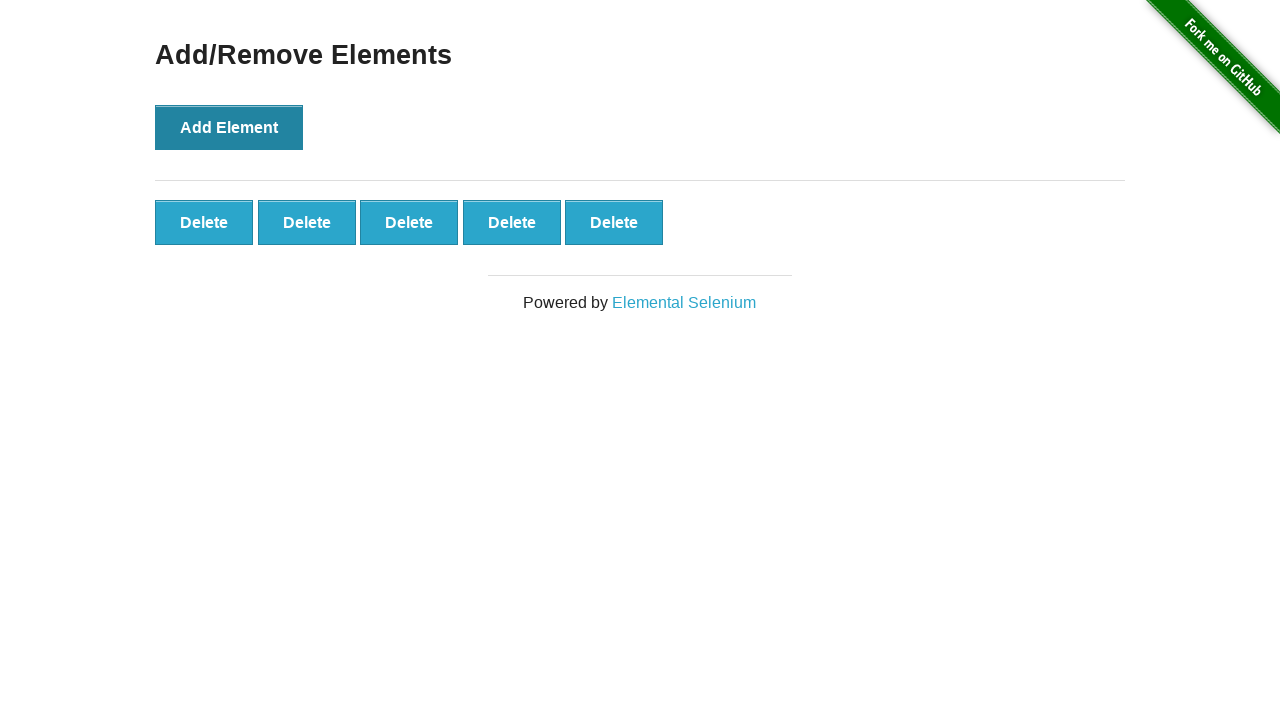

Delete buttons appeared on the page
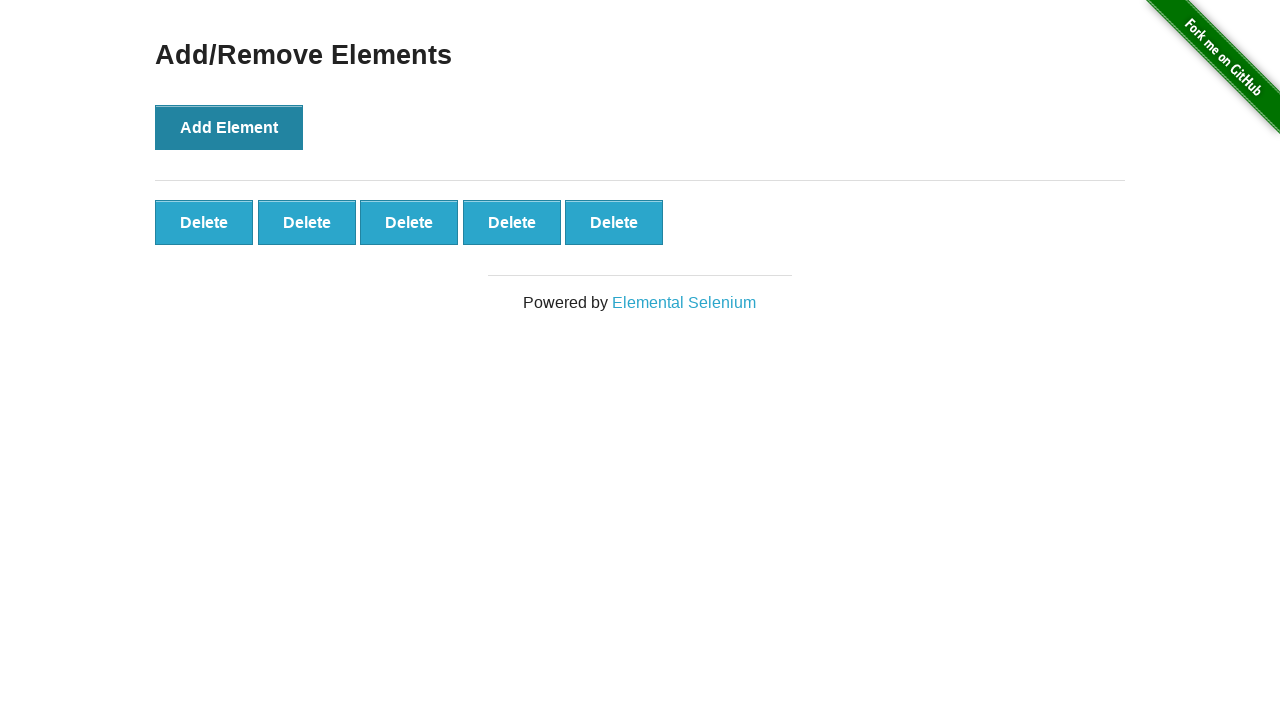

Verified that exactly 5 delete buttons were created
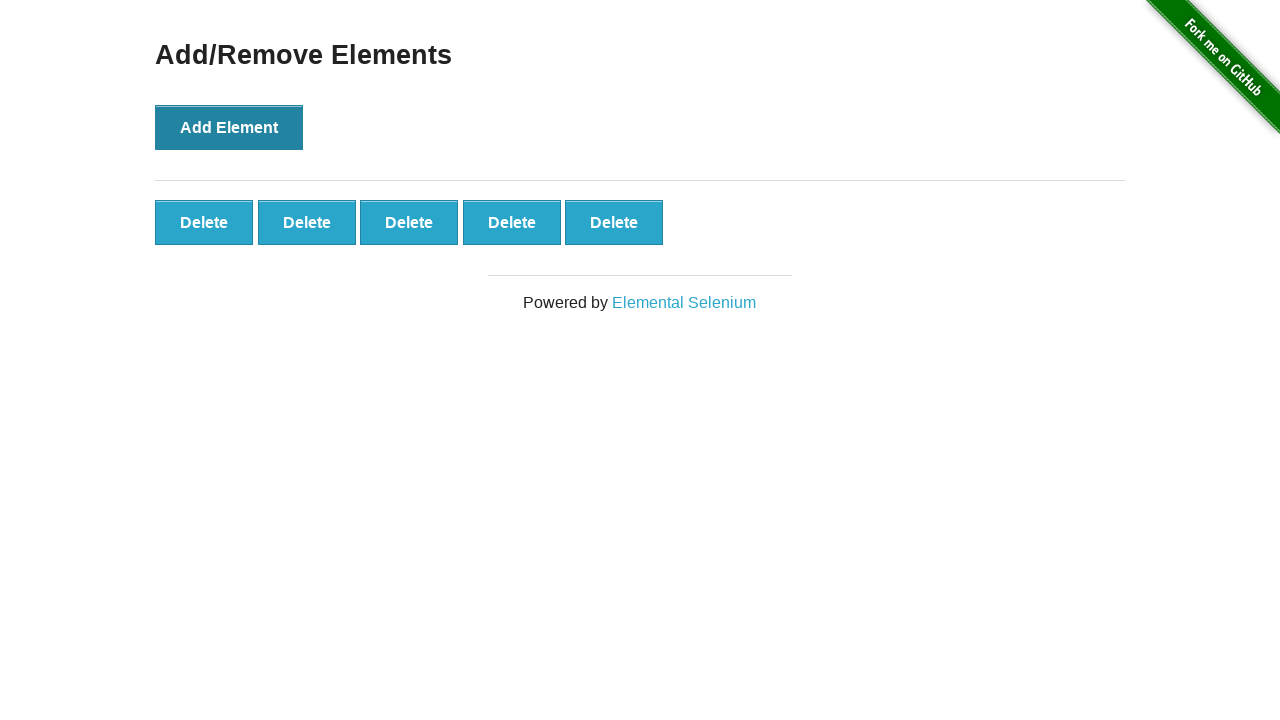

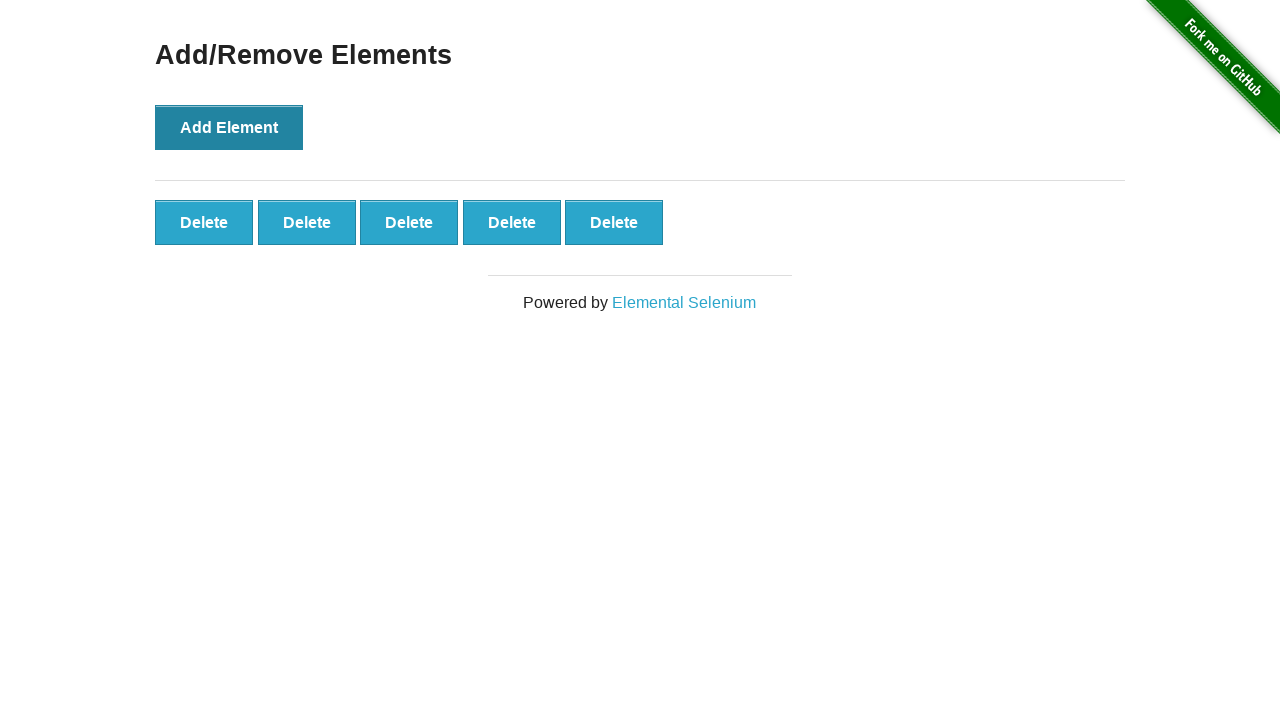